Tests number input field by entering a value

Starting URL: http://the-internet.herokuapp.com/inputs

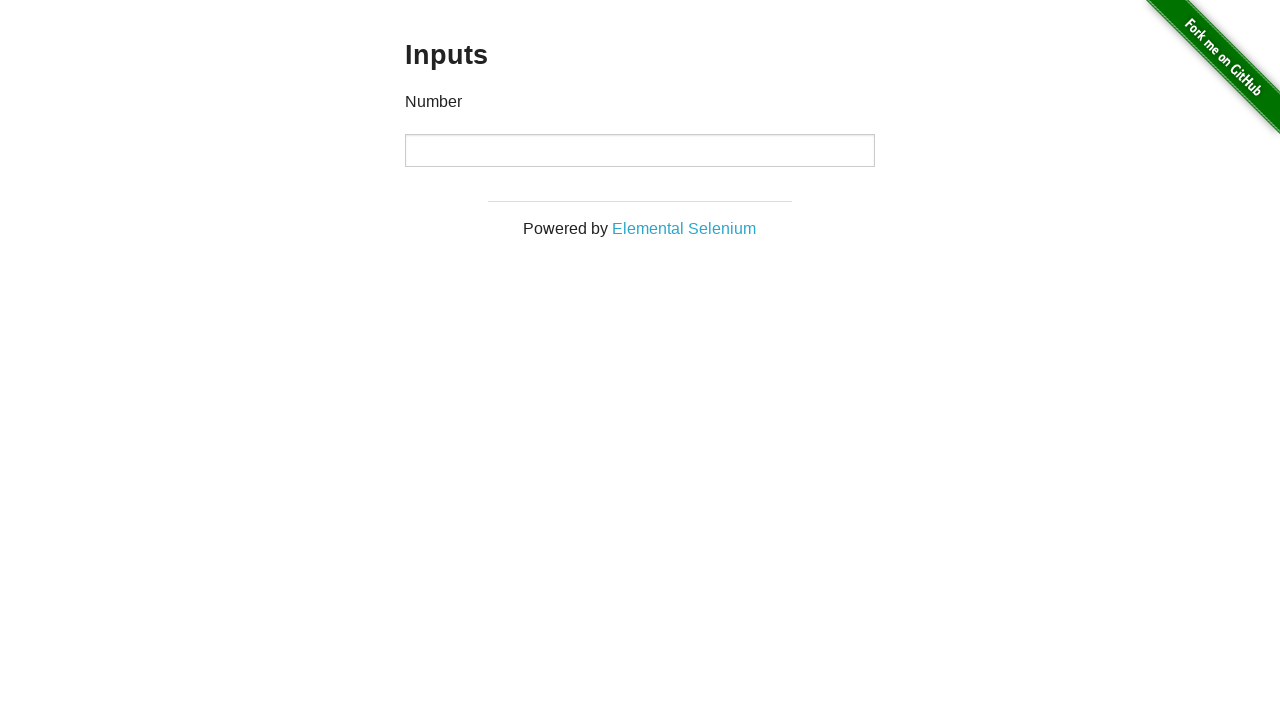

Filled number input field with value '100' on input[type='number']
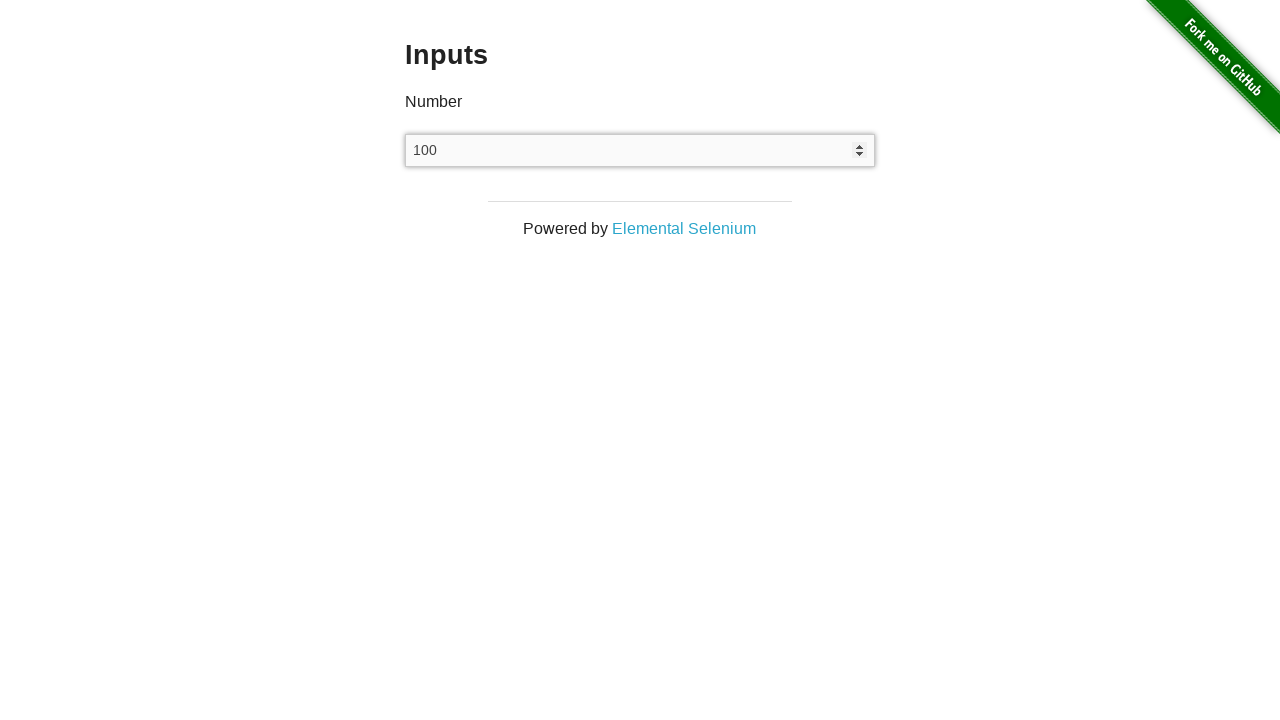

Verified that number input field is not empty
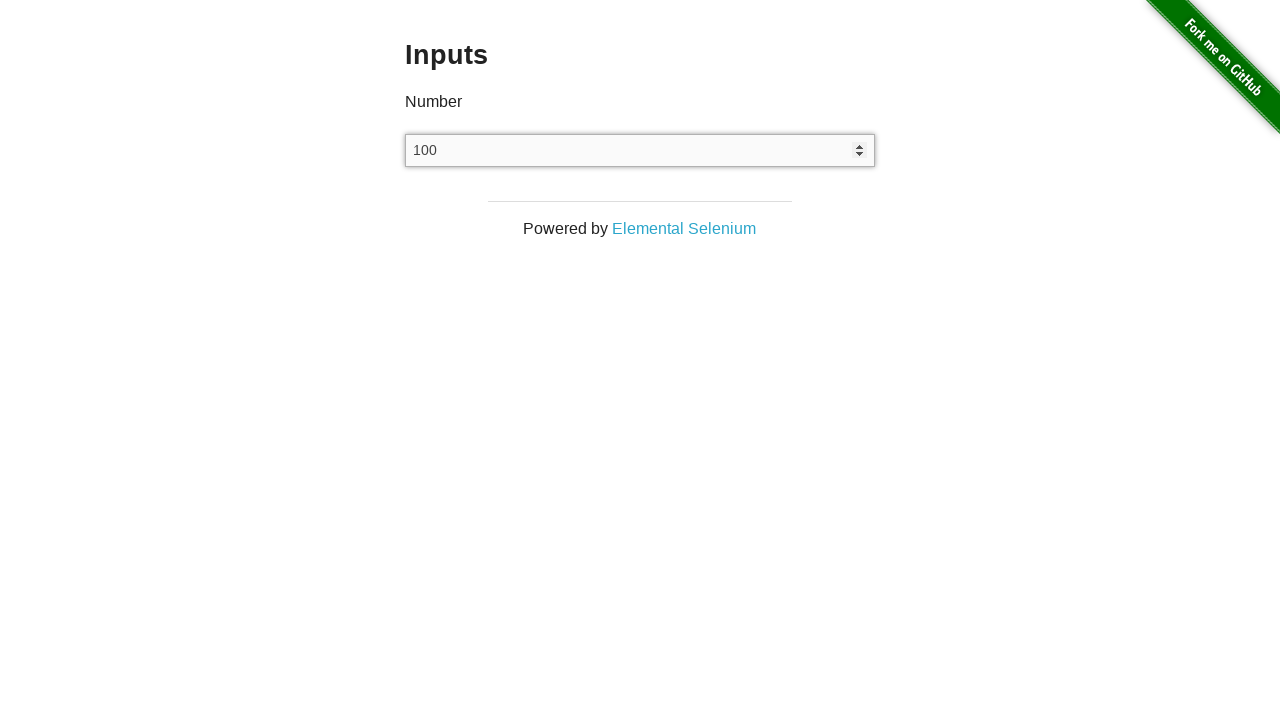

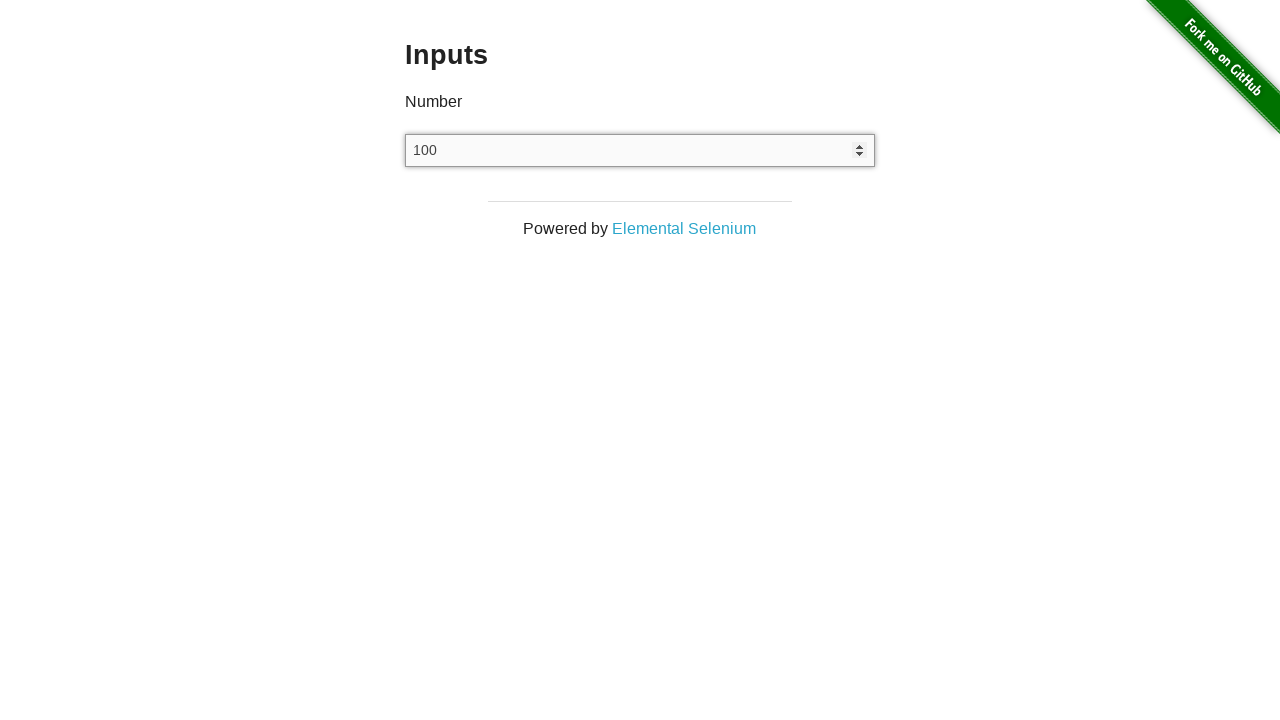